Tests navigation through 3DNews website's left menu to browse the Motherboards section filtered by ASUS brand, verifies page elements are present, then clicks the logo to return to homepage.

Starting URL: https://3dnews.ru/

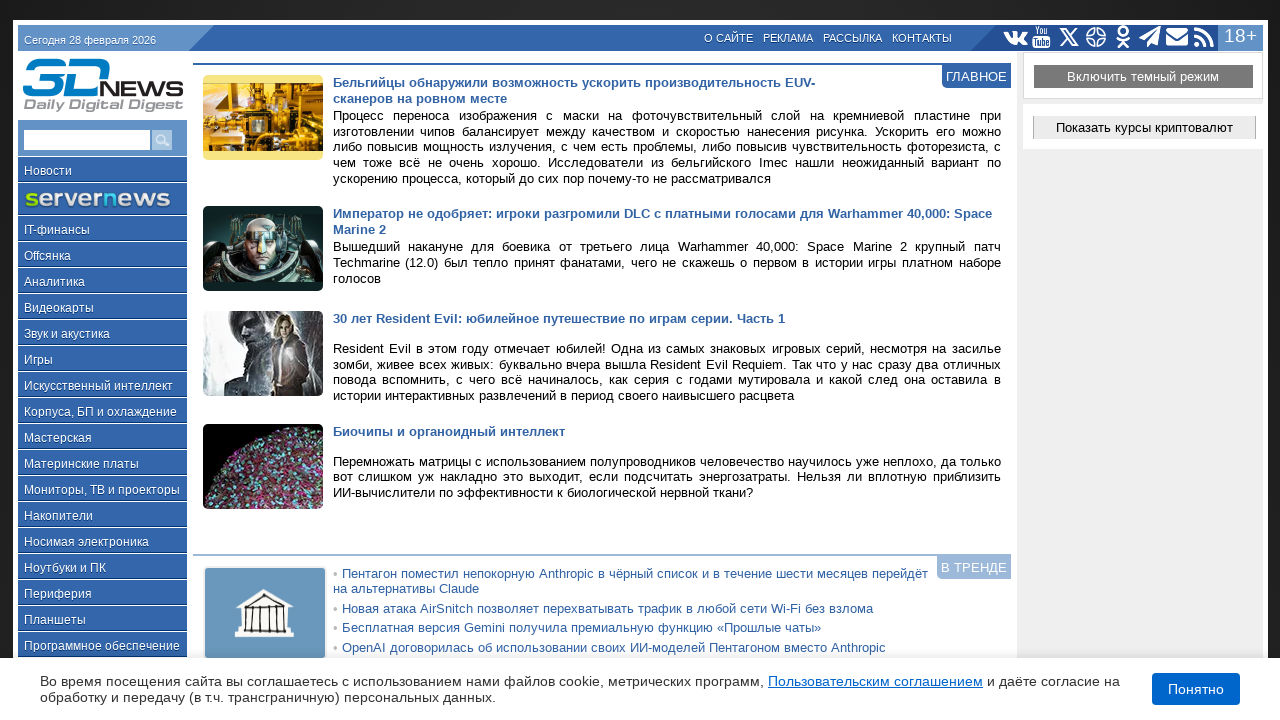

Clicked on 'Материнские платы' (Motherboards) link in the menu at (102, 463) on a:has-text('Материнские платы')
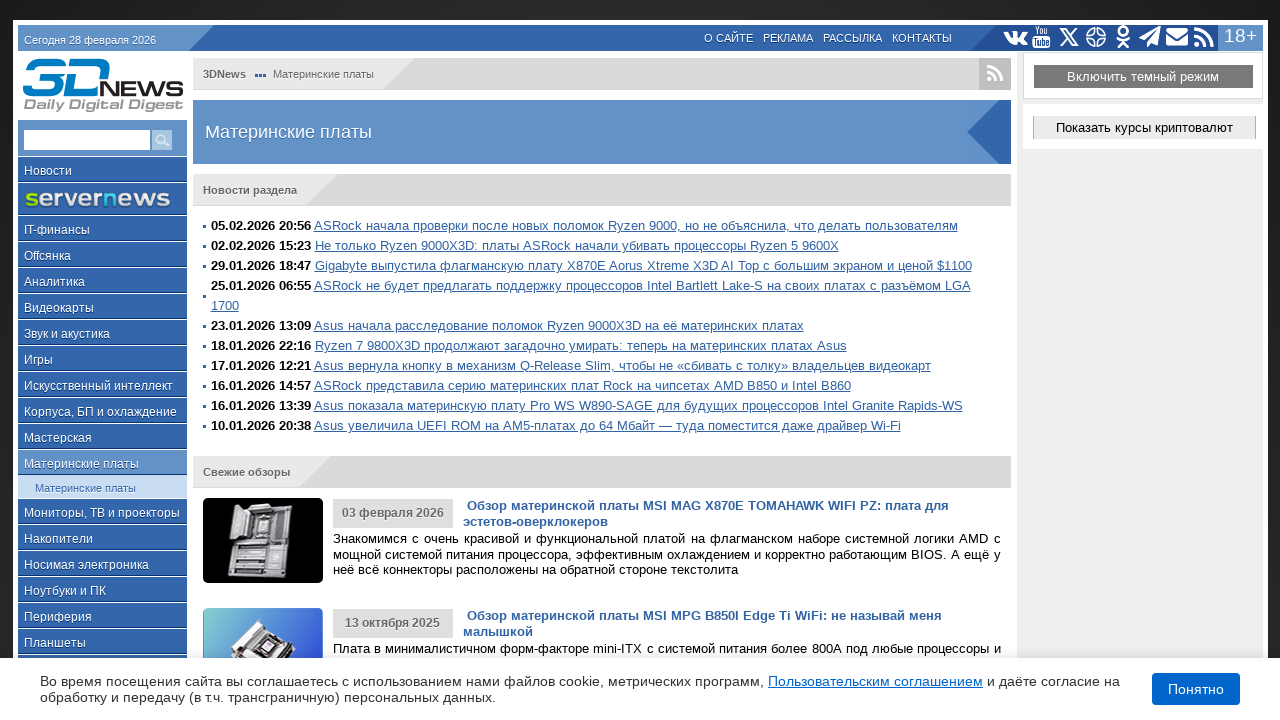

Motherboards page loaded
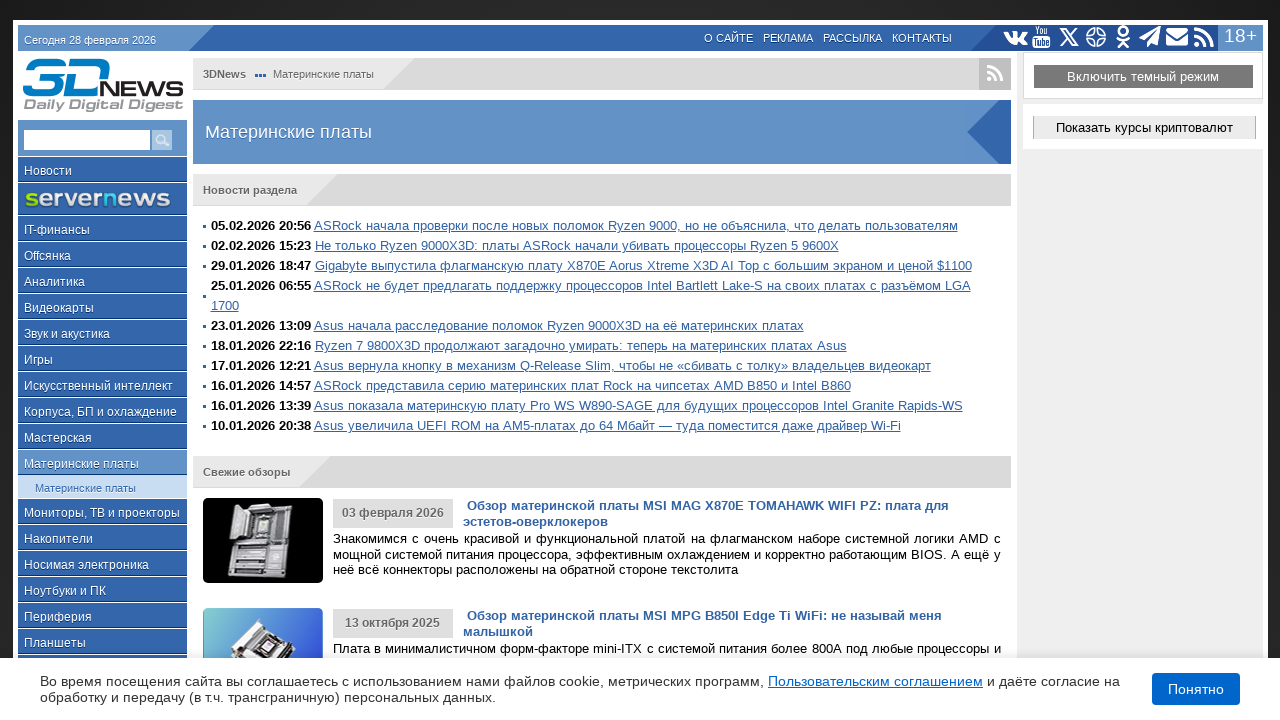

Clicked on 'ASUS' link to filter by brand at (558, 326) on a:has-text('ASUS')
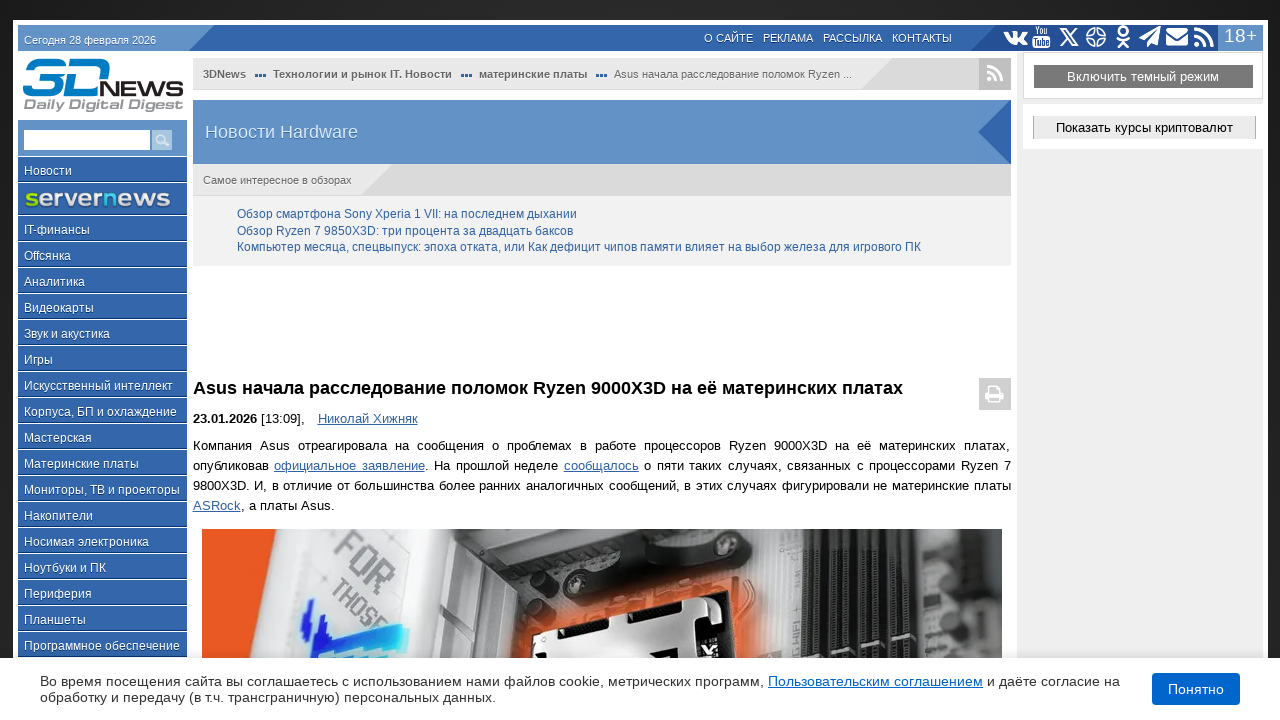

ASUS motherboards page loaded
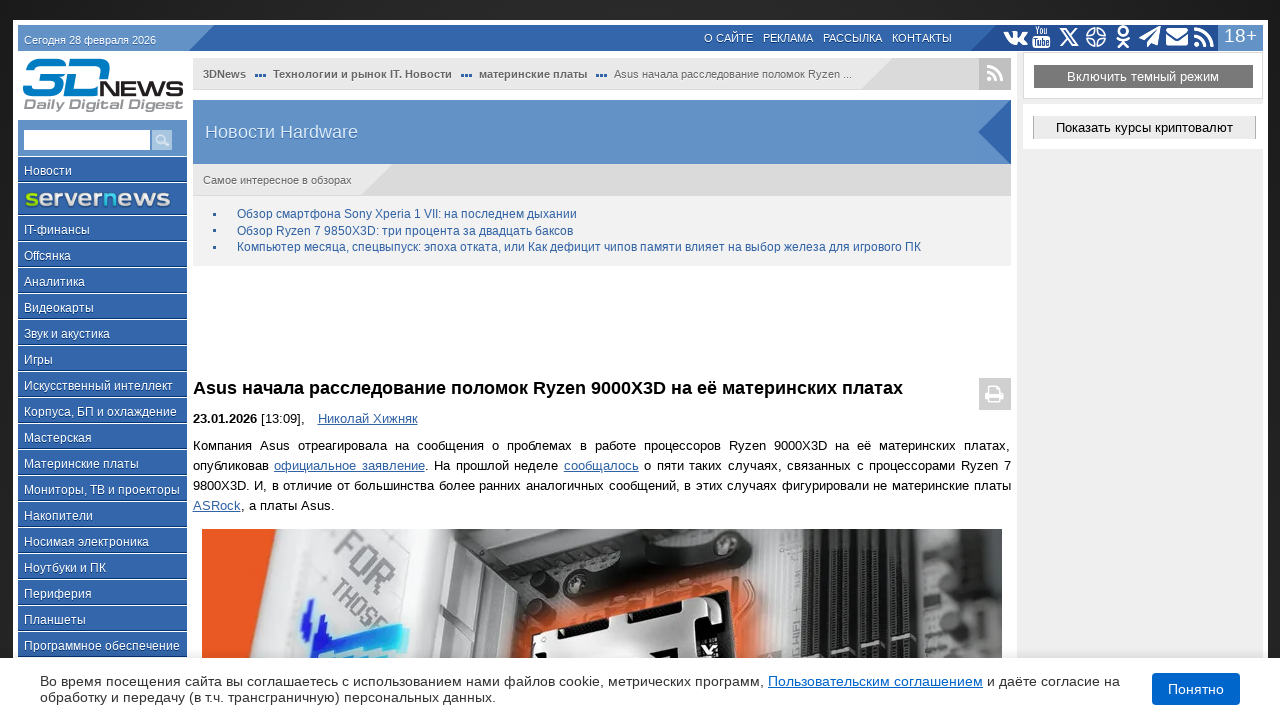

3DNews logo element is present on the page
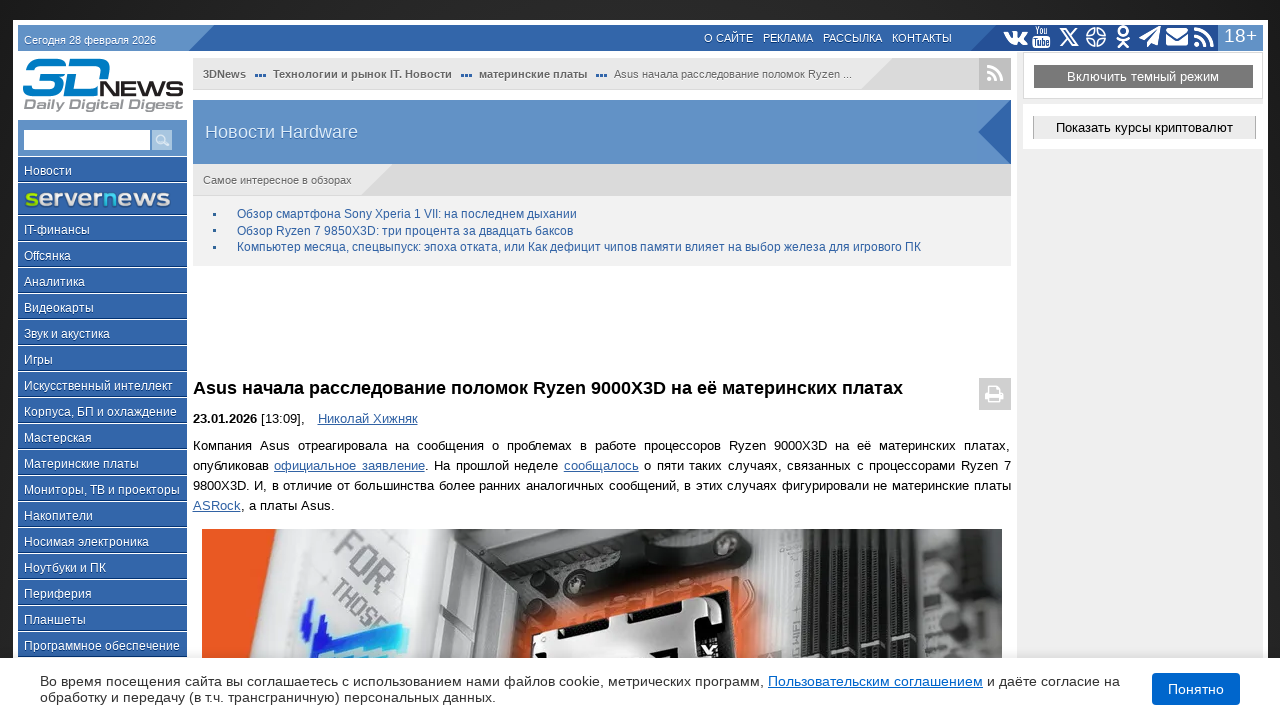

Search text input element is present on the page
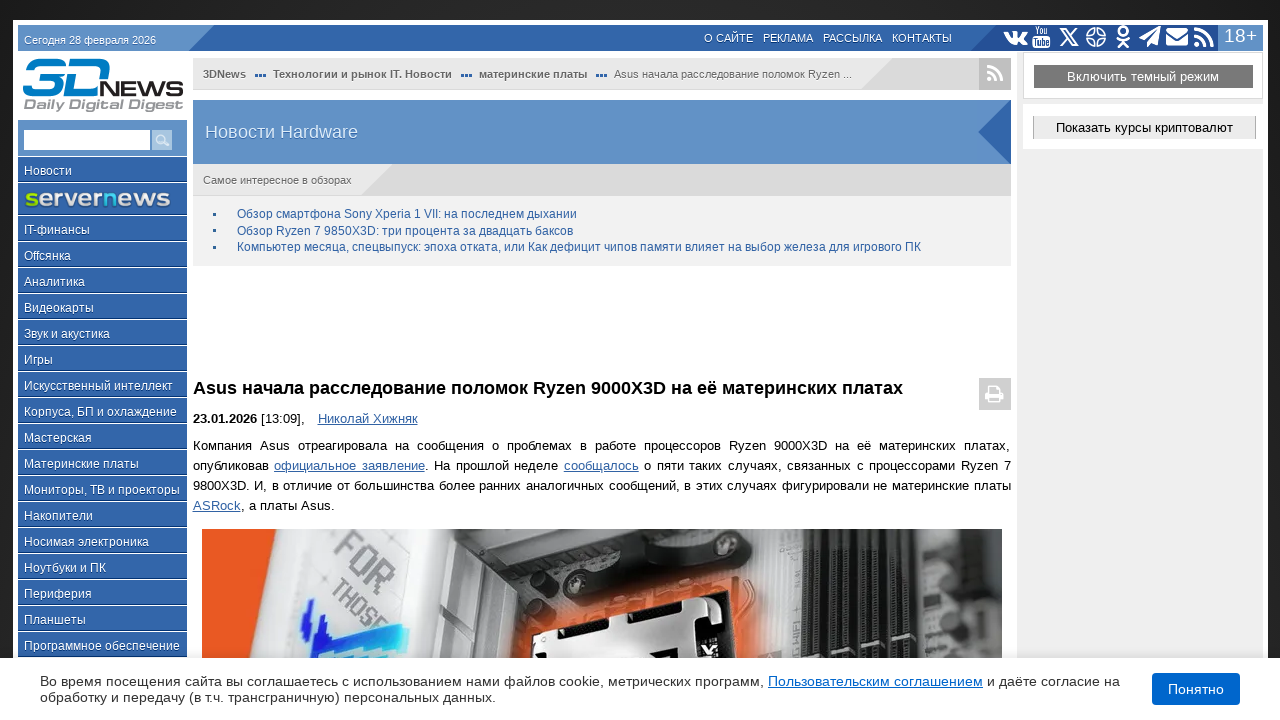

Clicked on 3DNews logo to return to homepage at (102, 84) on img[alt='логотип 3DNews']
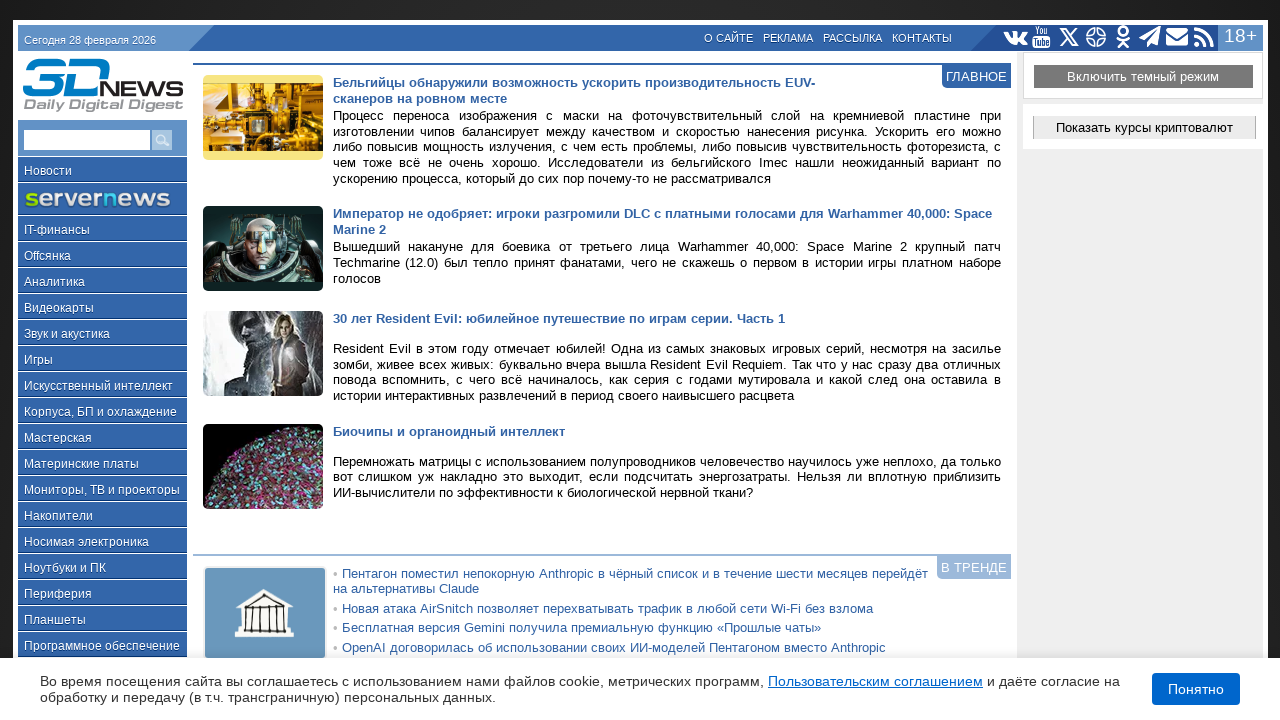

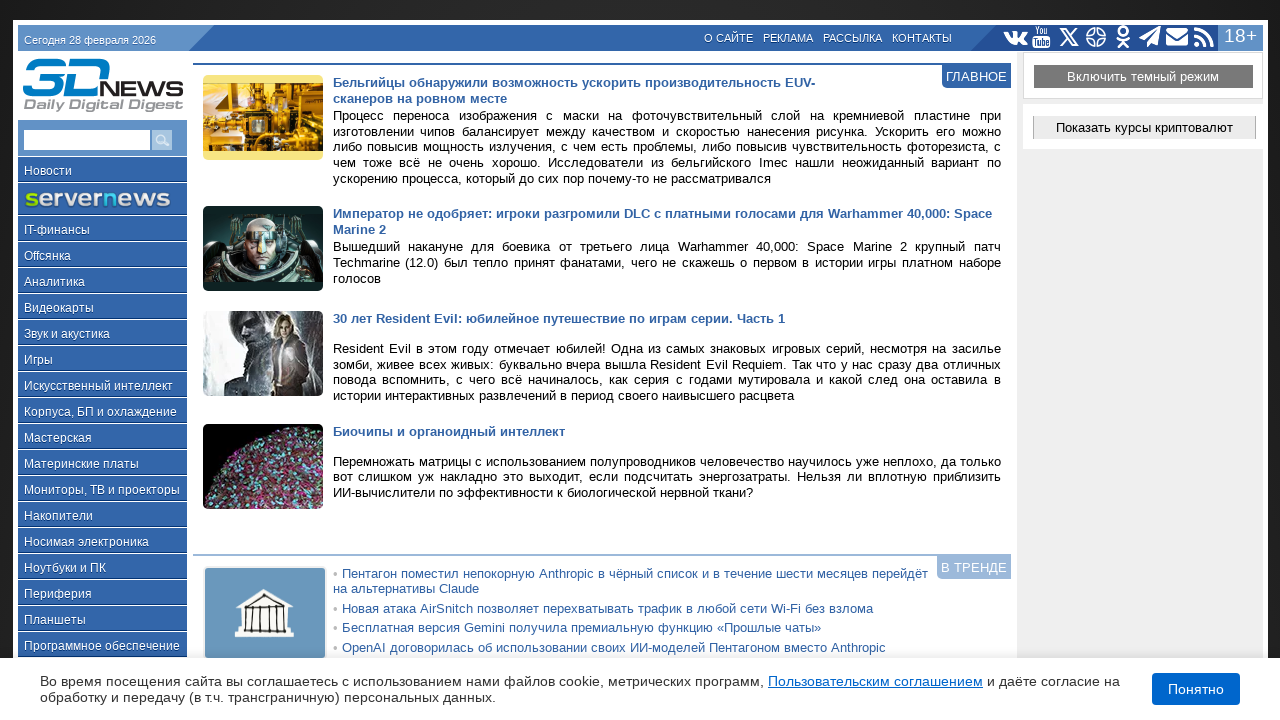